Tests a math challenge form by reading an input value, calculating the result using a logarithmic formula, filling in the answer, checking required checkboxes, and submitting the form.

Starting URL: http://suninjuly.github.io/math.html

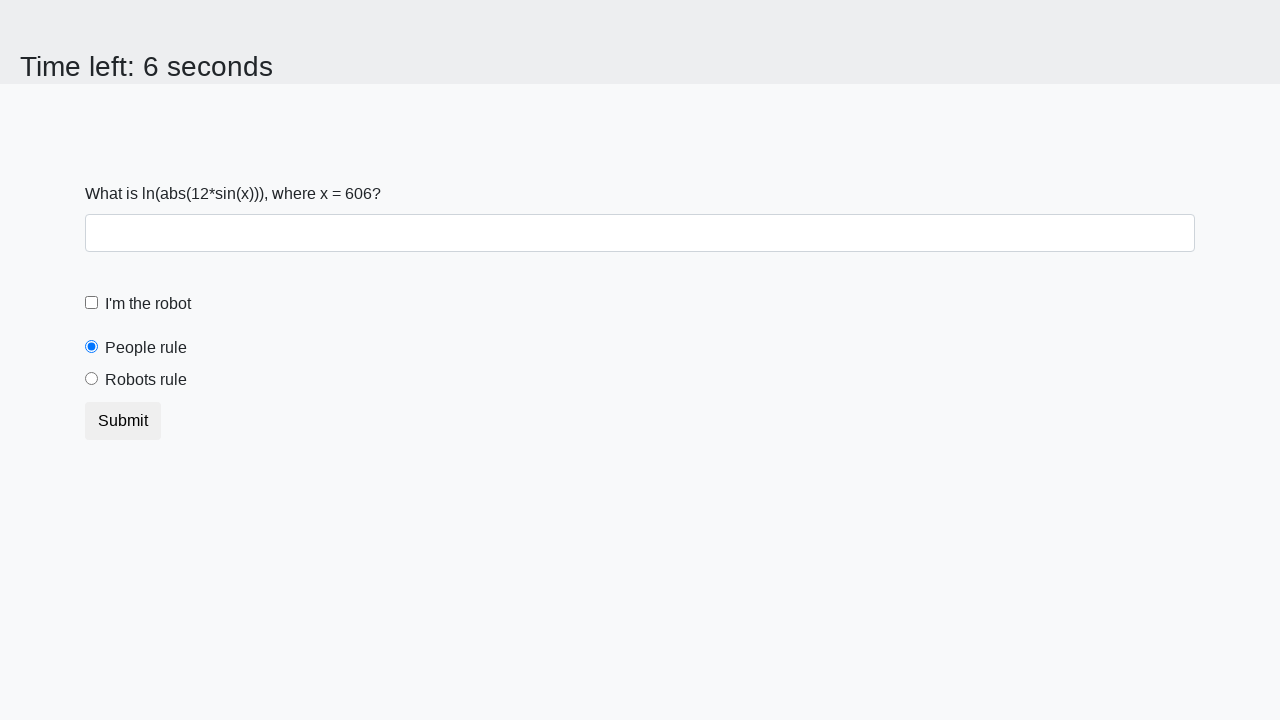

Located the input value element
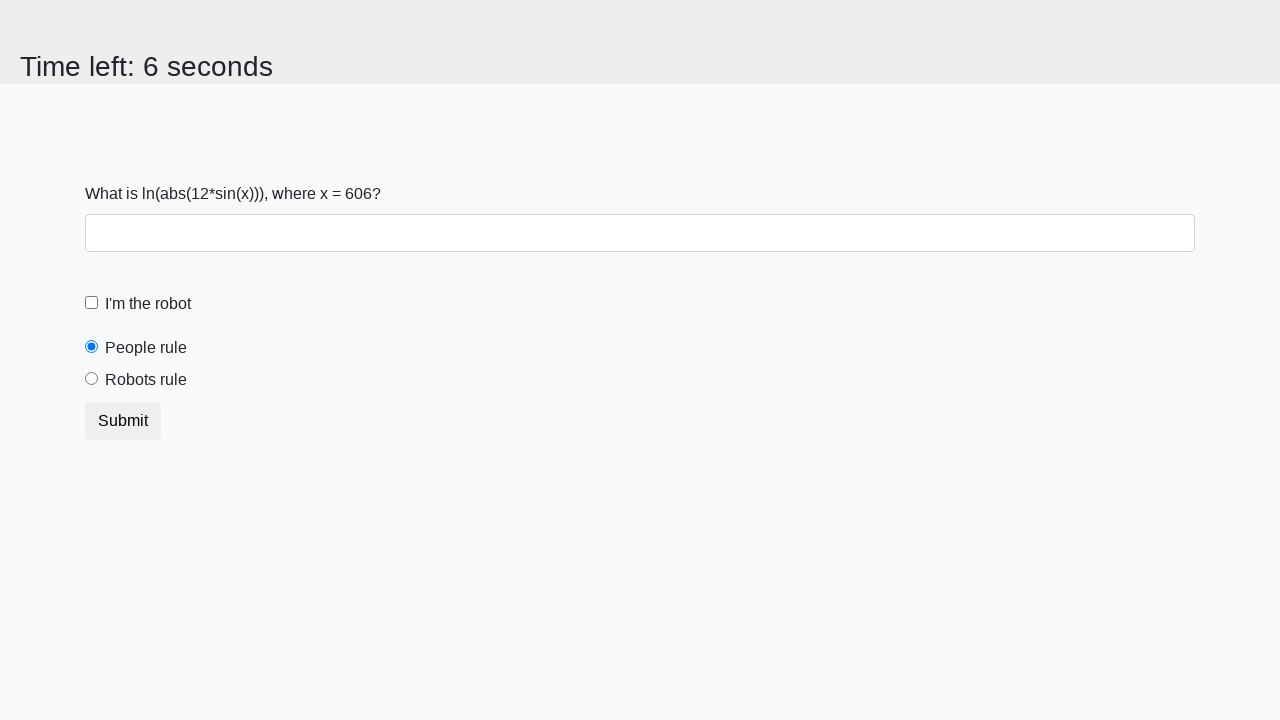

Read x value from the page: 606
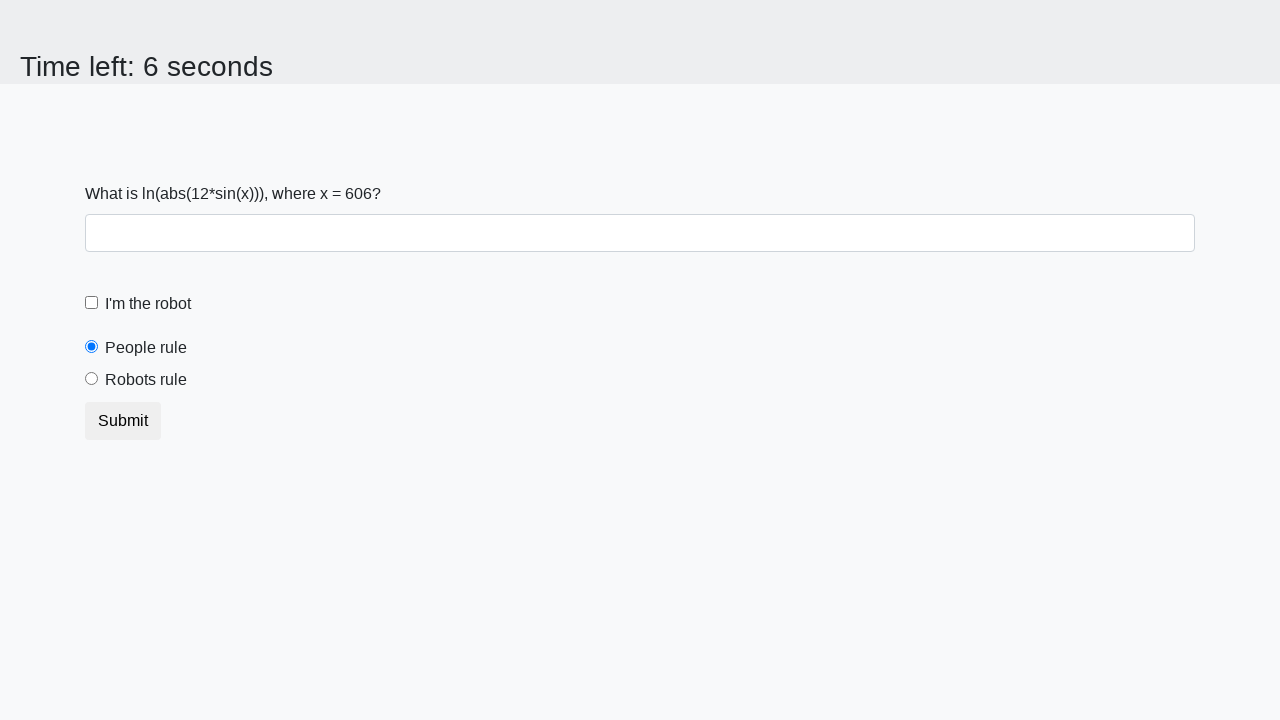

Calculated logarithmic result using formula log(|12 * sin(x)|): 1.3503520575507648
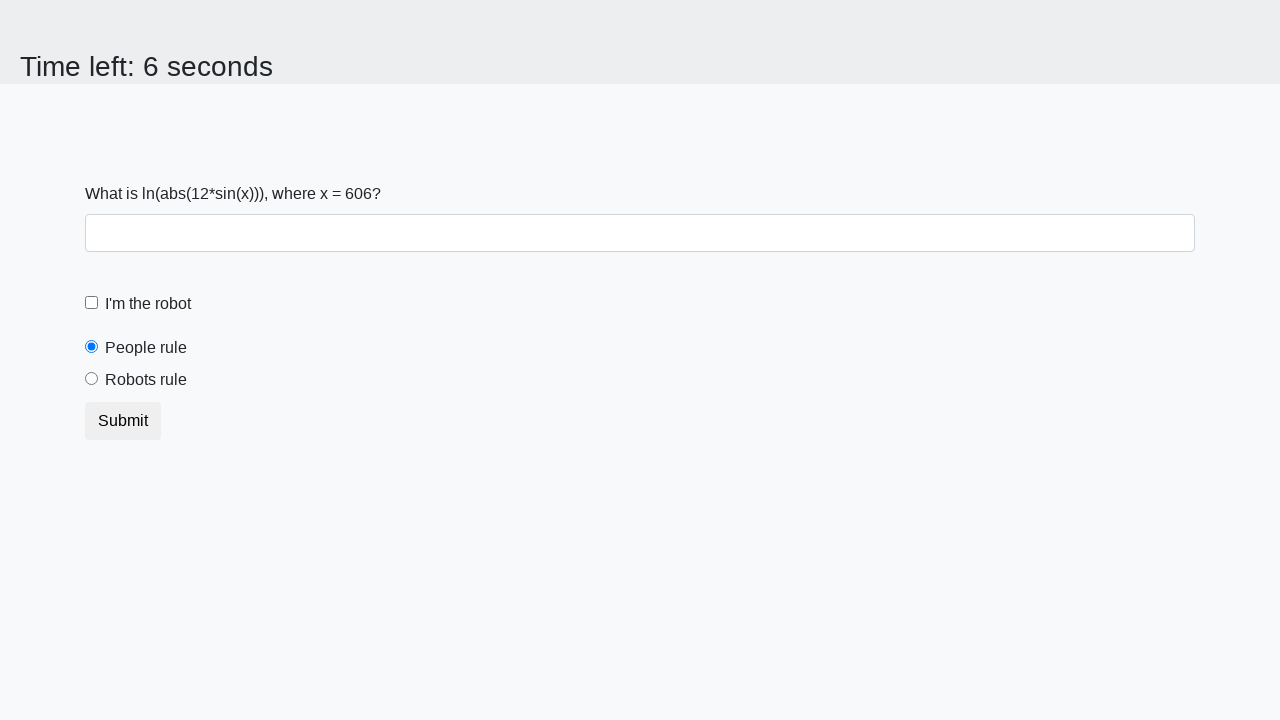

Filled answer field with calculated value: 1.3503520575507648 on #answer
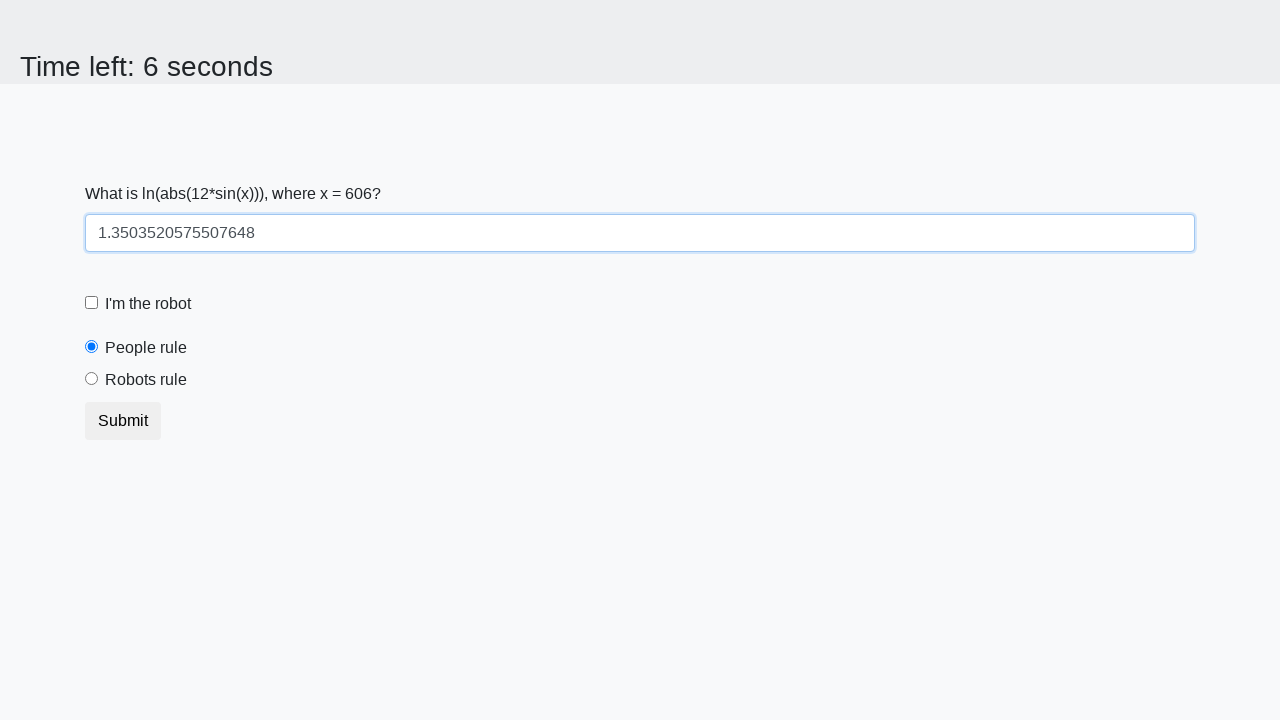

Checked the robot checkbox at (92, 303) on #robotCheckbox
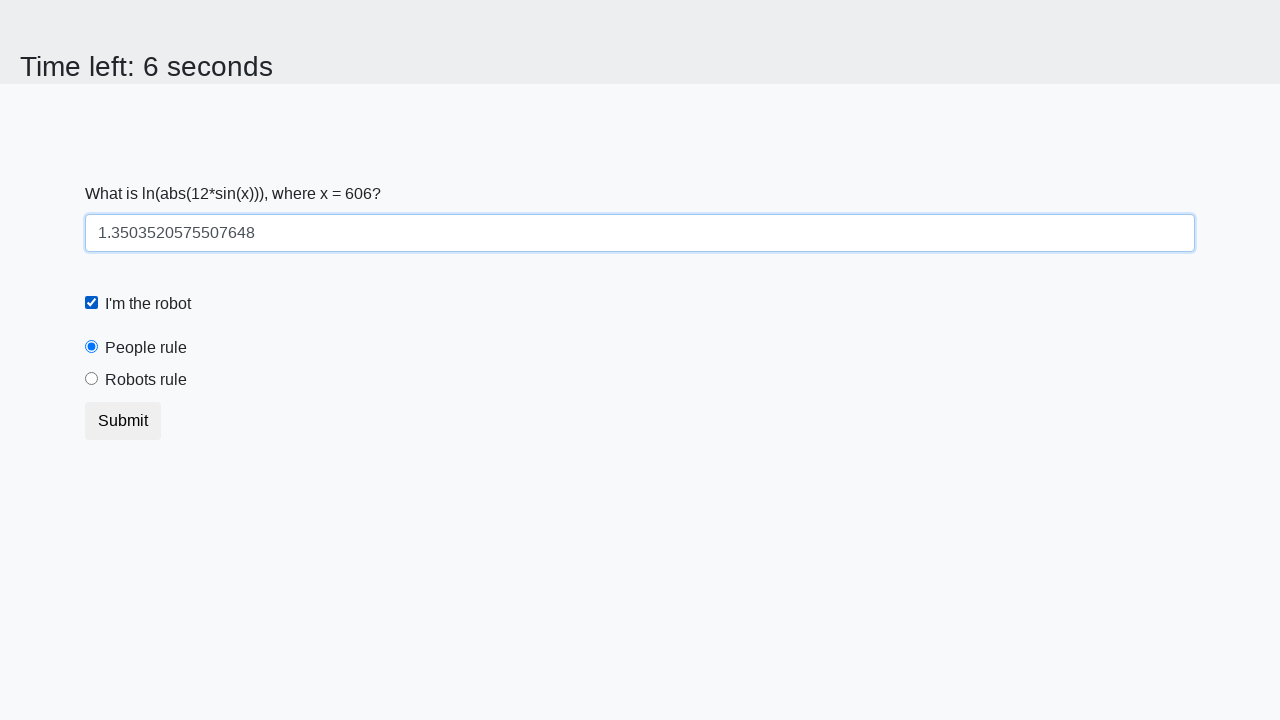

Selected the 'robots rule' radio button at (92, 379) on #robotsRule
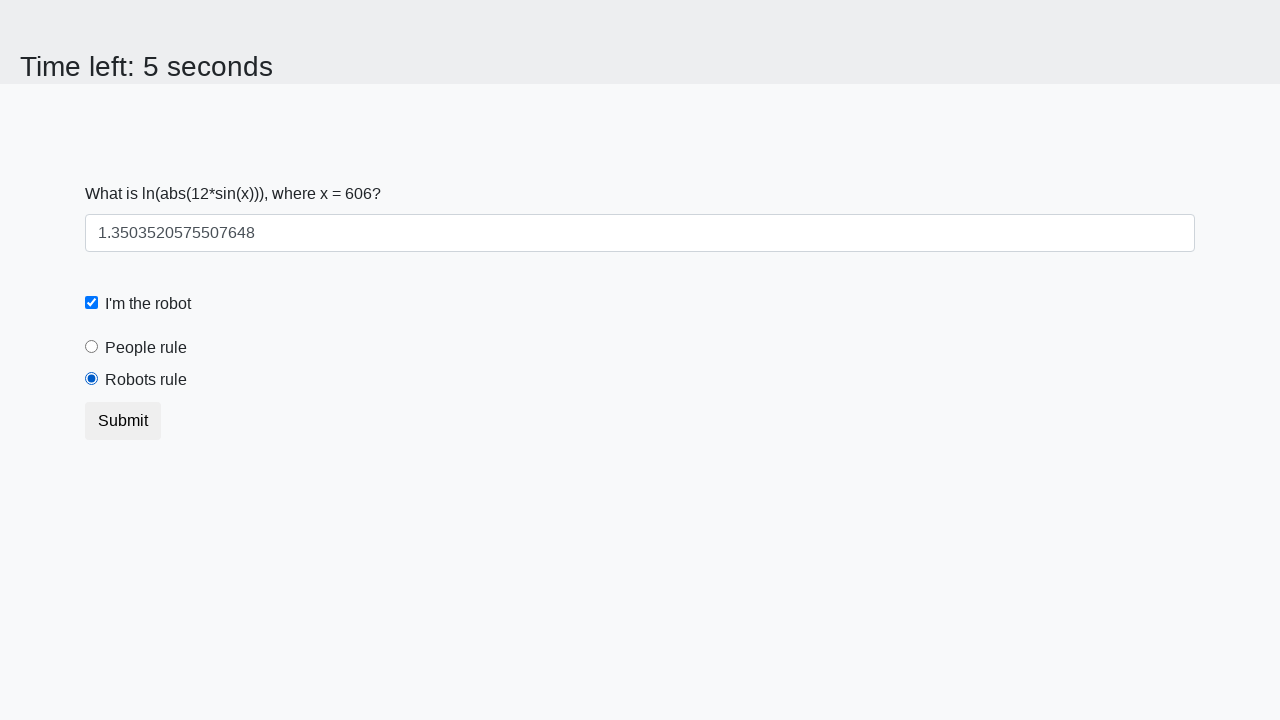

Submitted the math challenge form at (123, 421) on .btn.btn-default
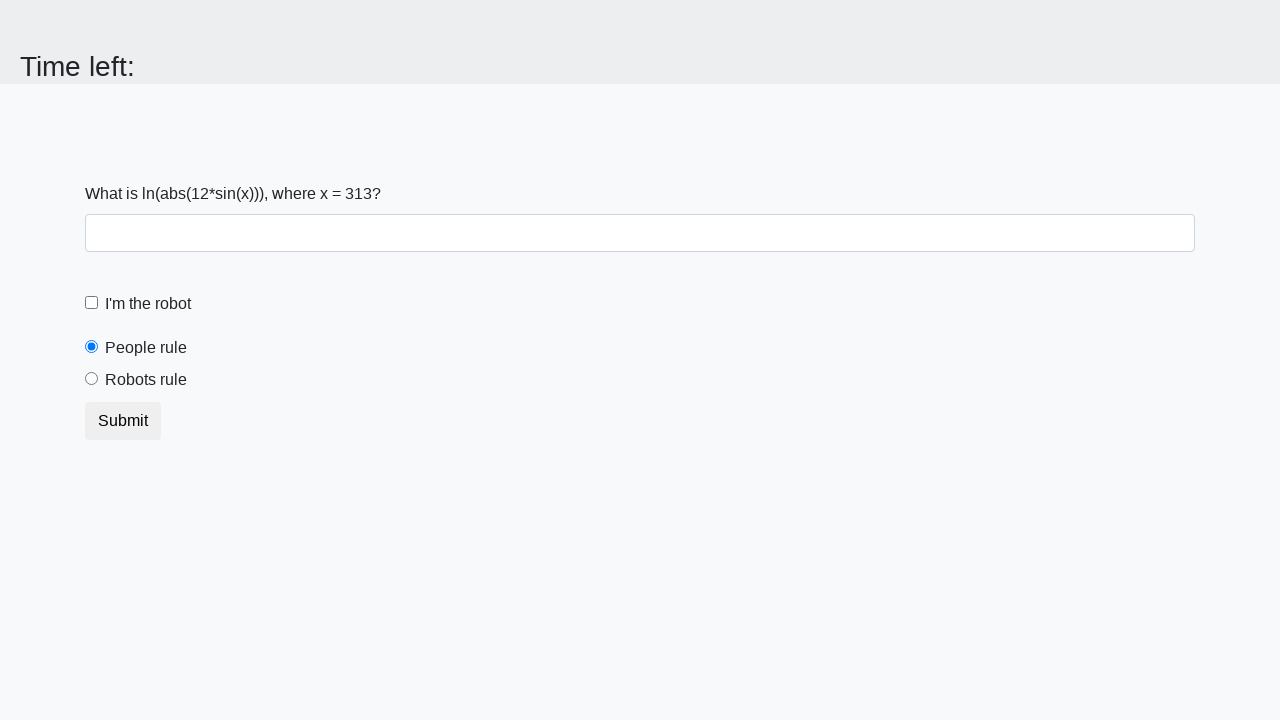

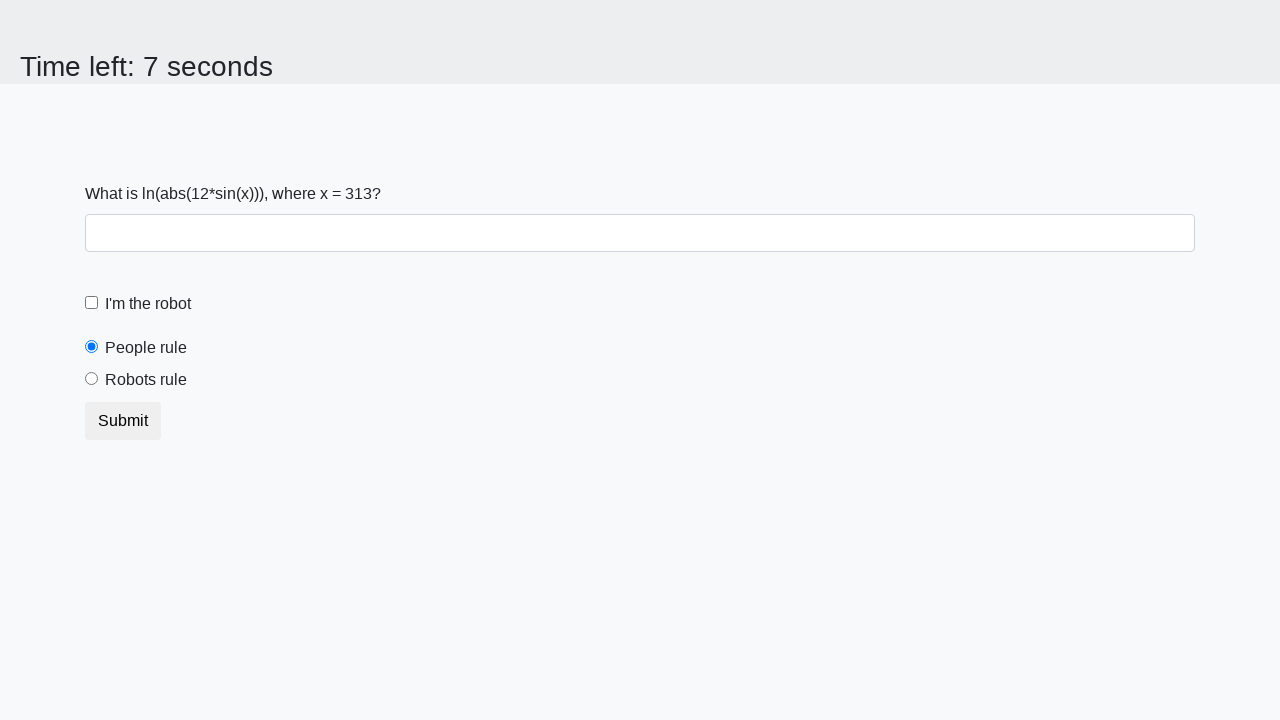